Tests drag and drop functionality by dragging an element and dropping it onto a target element

Starting URL: https://jqueryui.com/resources/demos/droppable/default.html

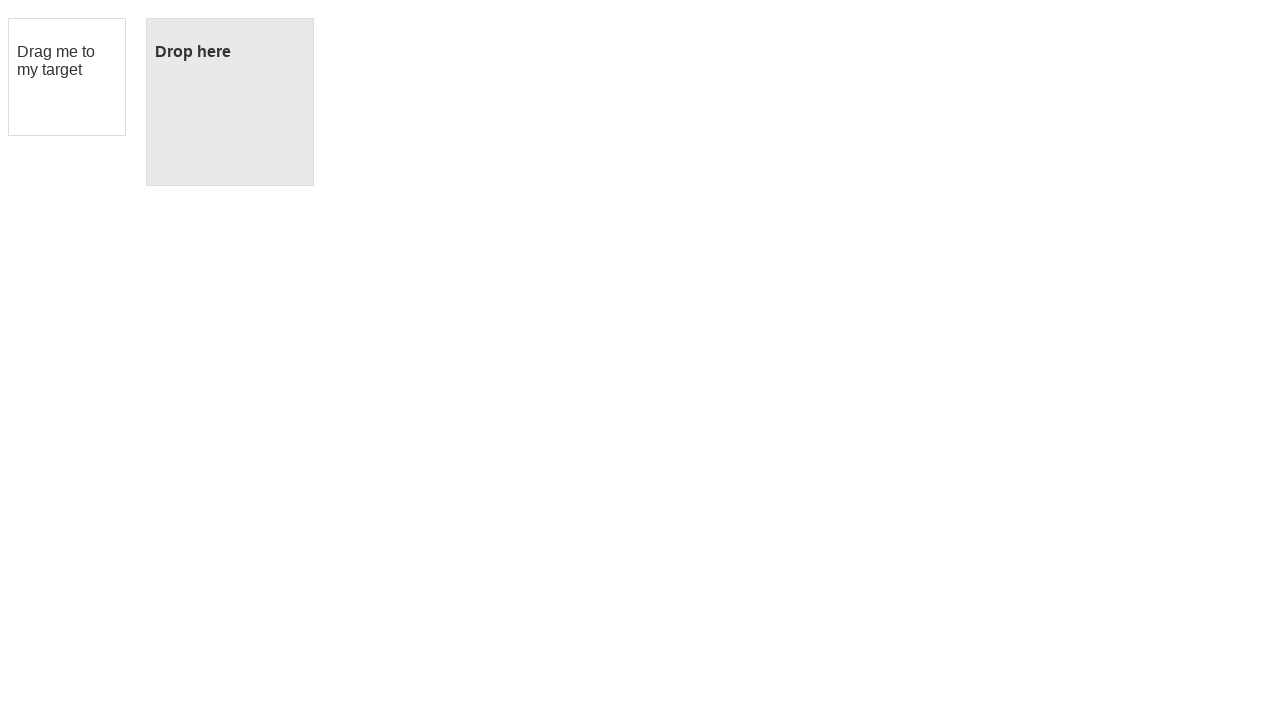

Navigated to jQuery UI droppable demo page
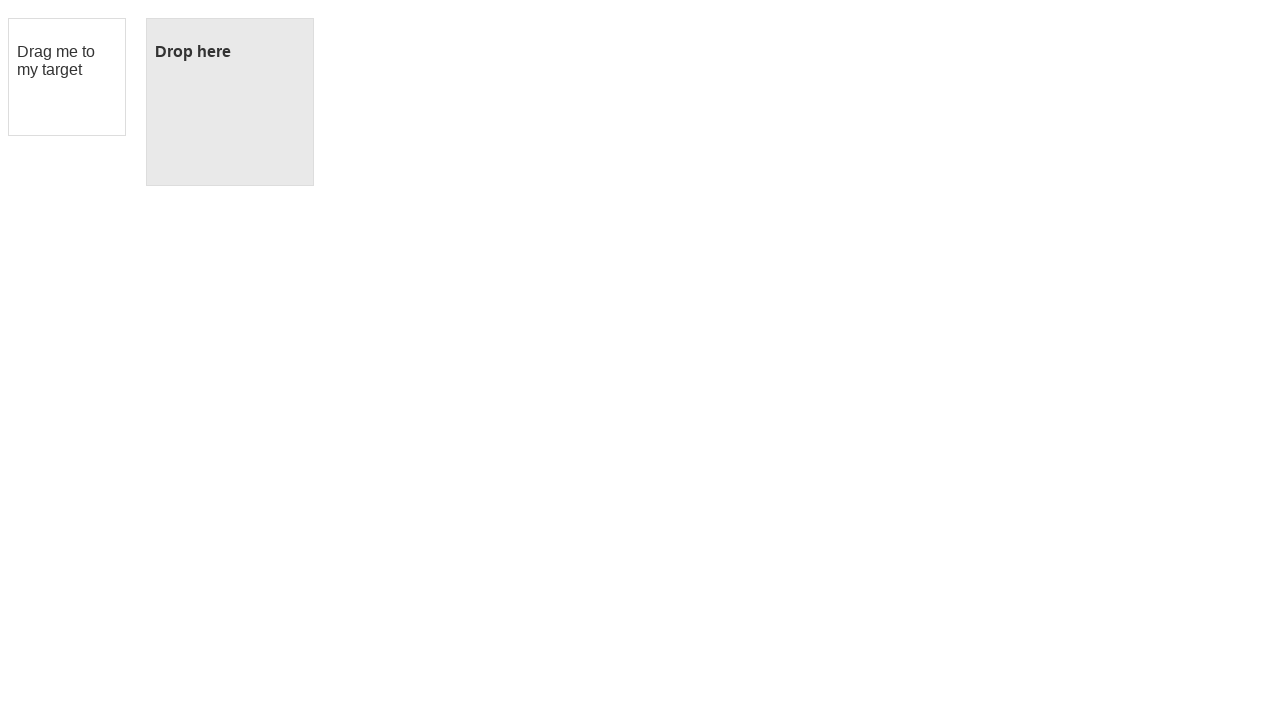

Located draggable source element
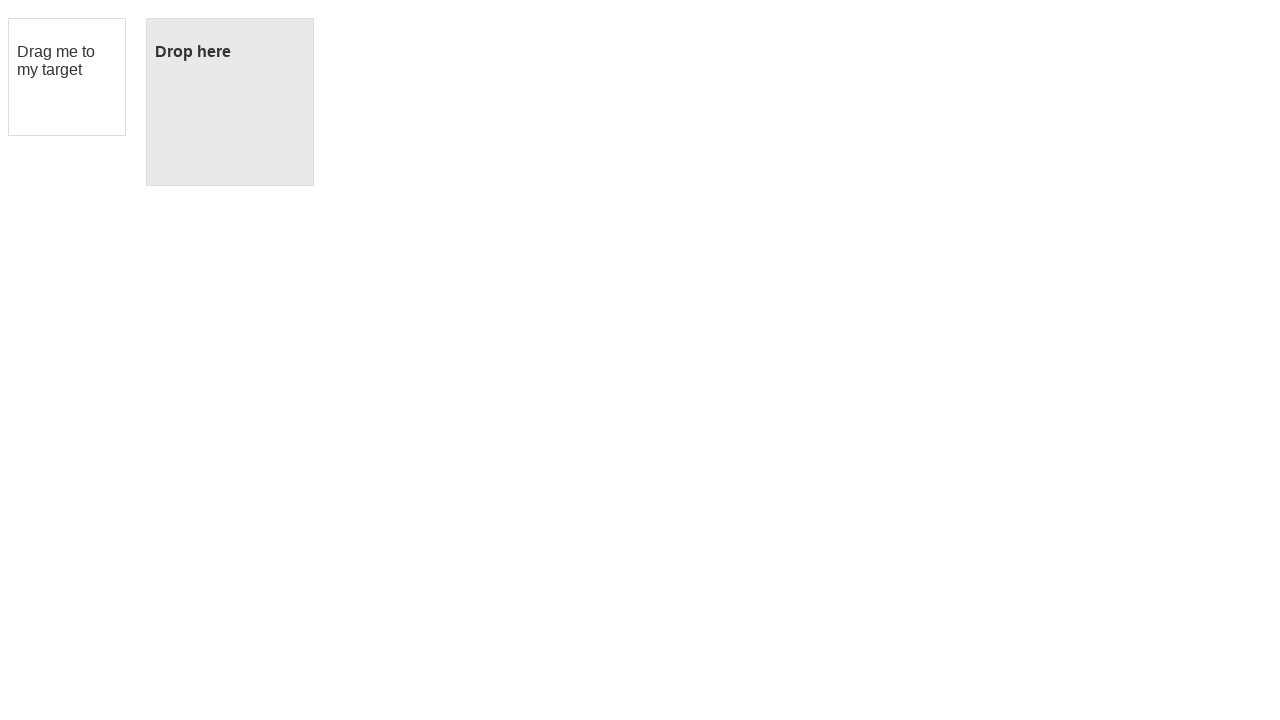

Located droppable target element
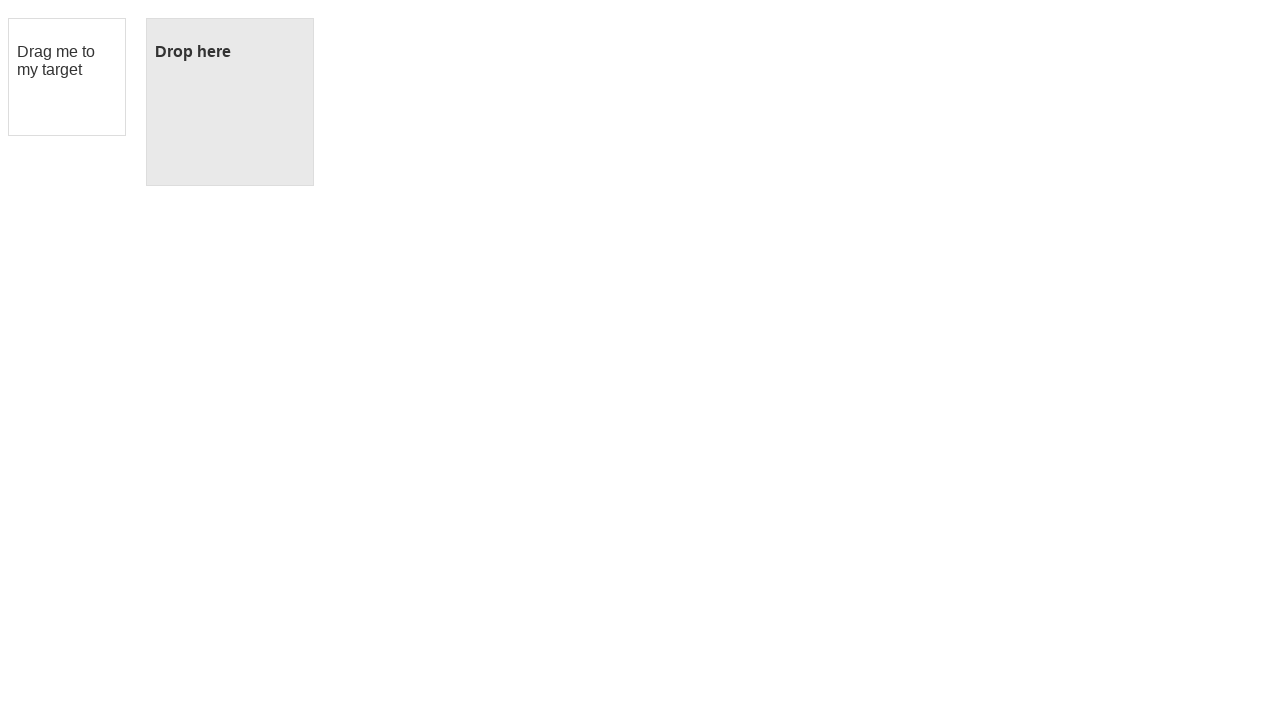

Dragged element from source to target at (230, 102)
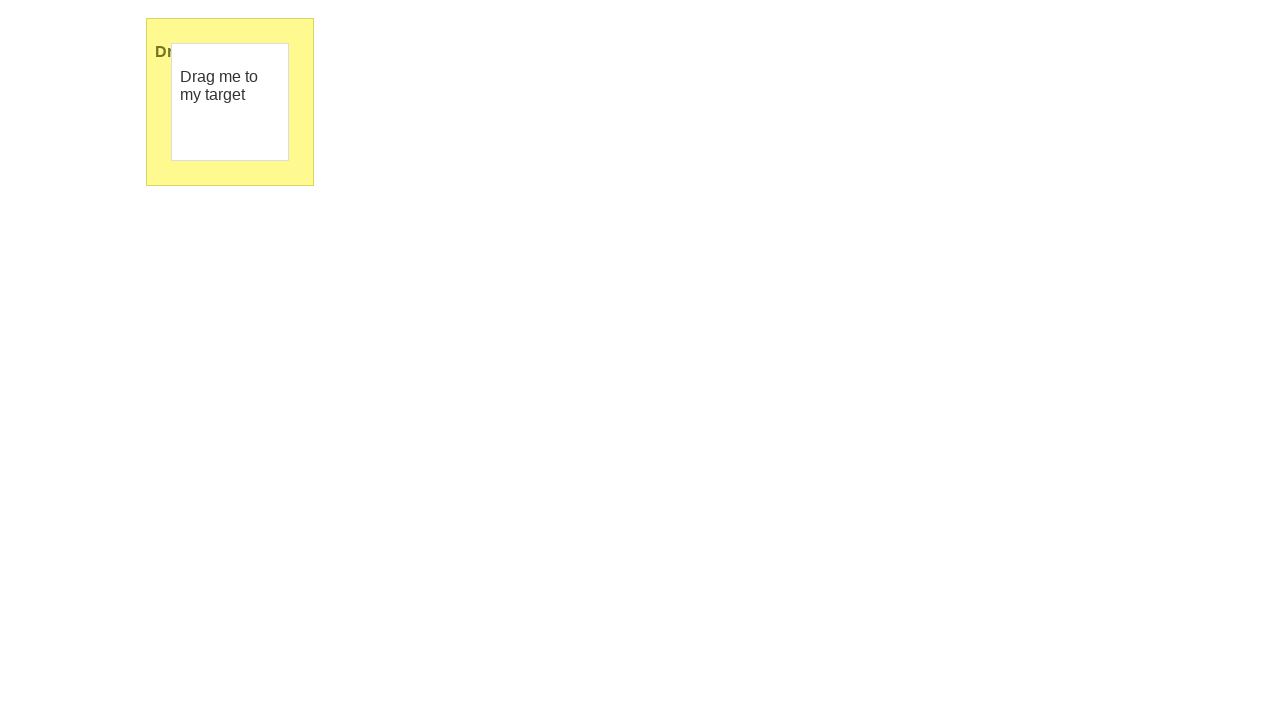

Waited for drag and drop animation to complete
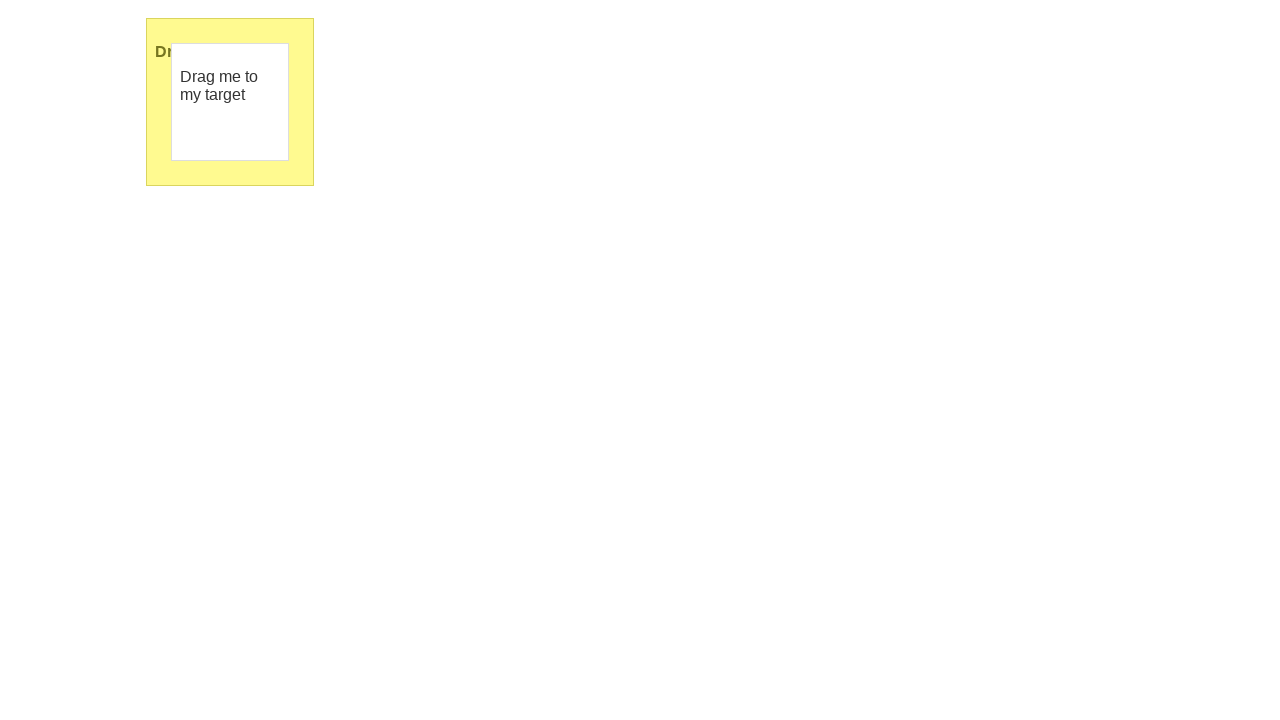

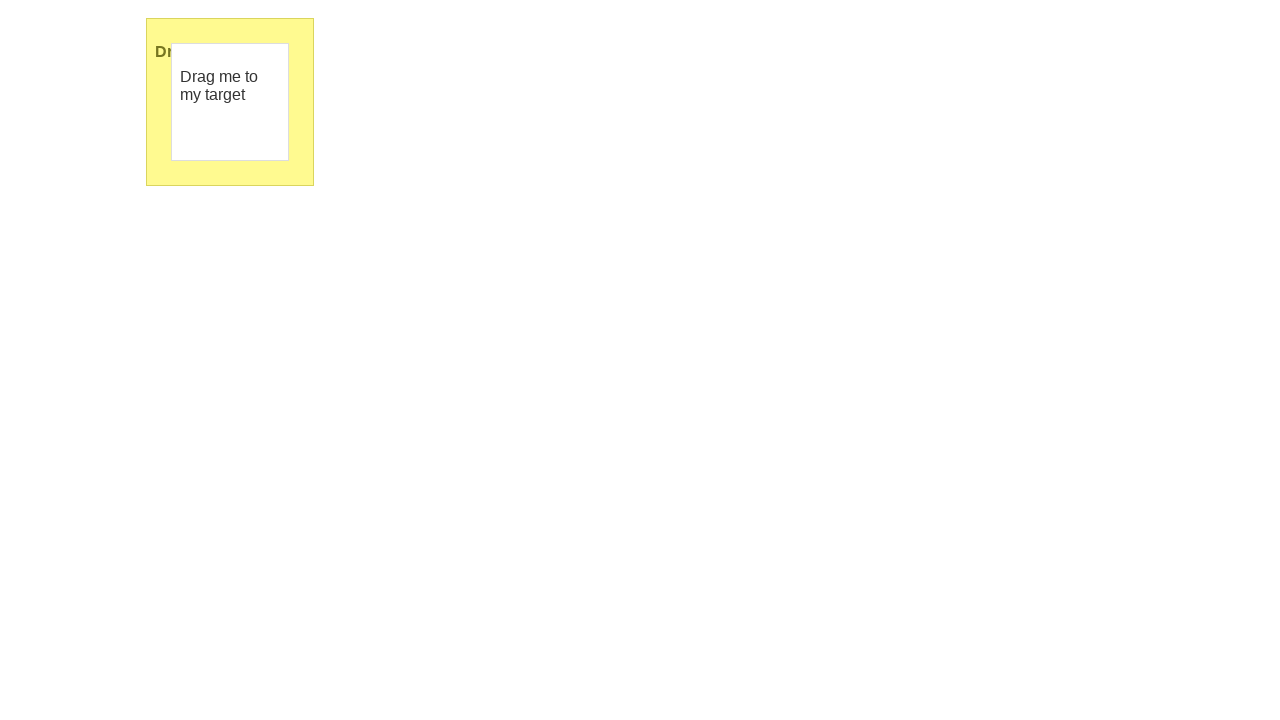